Tests the dark mode toggle functionality by clicking the theme button and verifying the background color changes to dark mode color

Starting URL: https://letminjae.tistory.com/

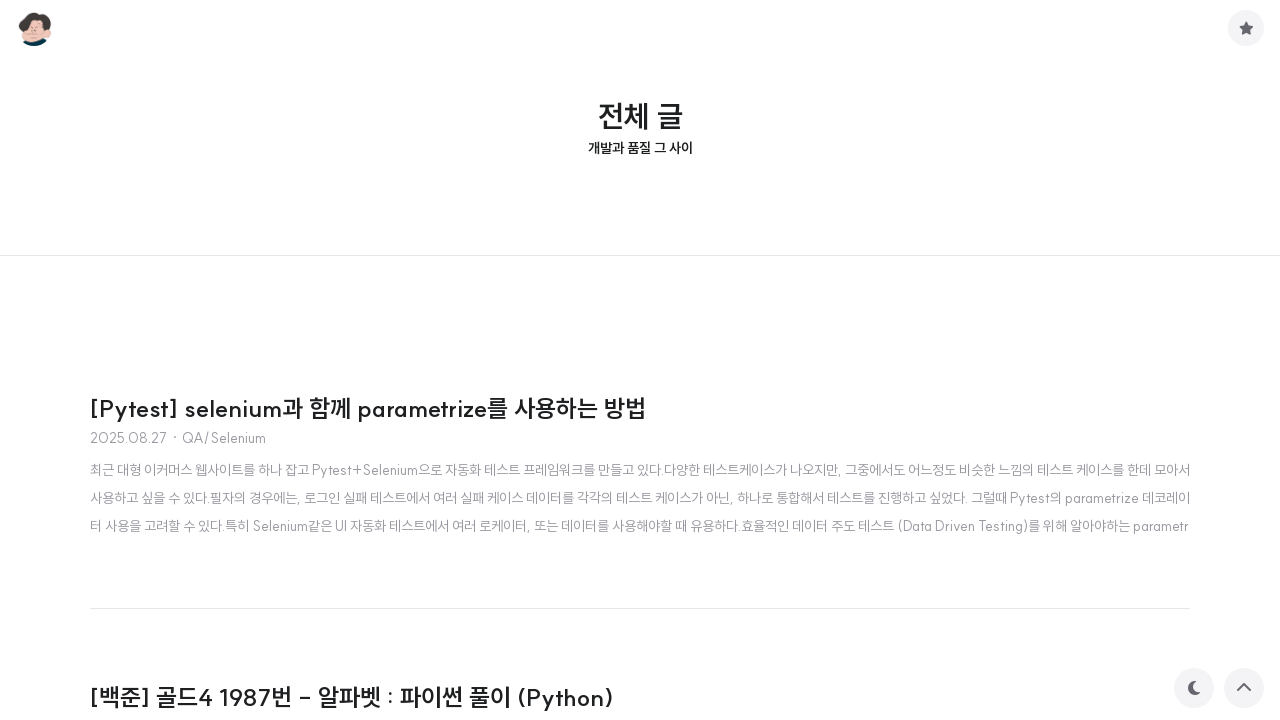

Navigated to blog homepage
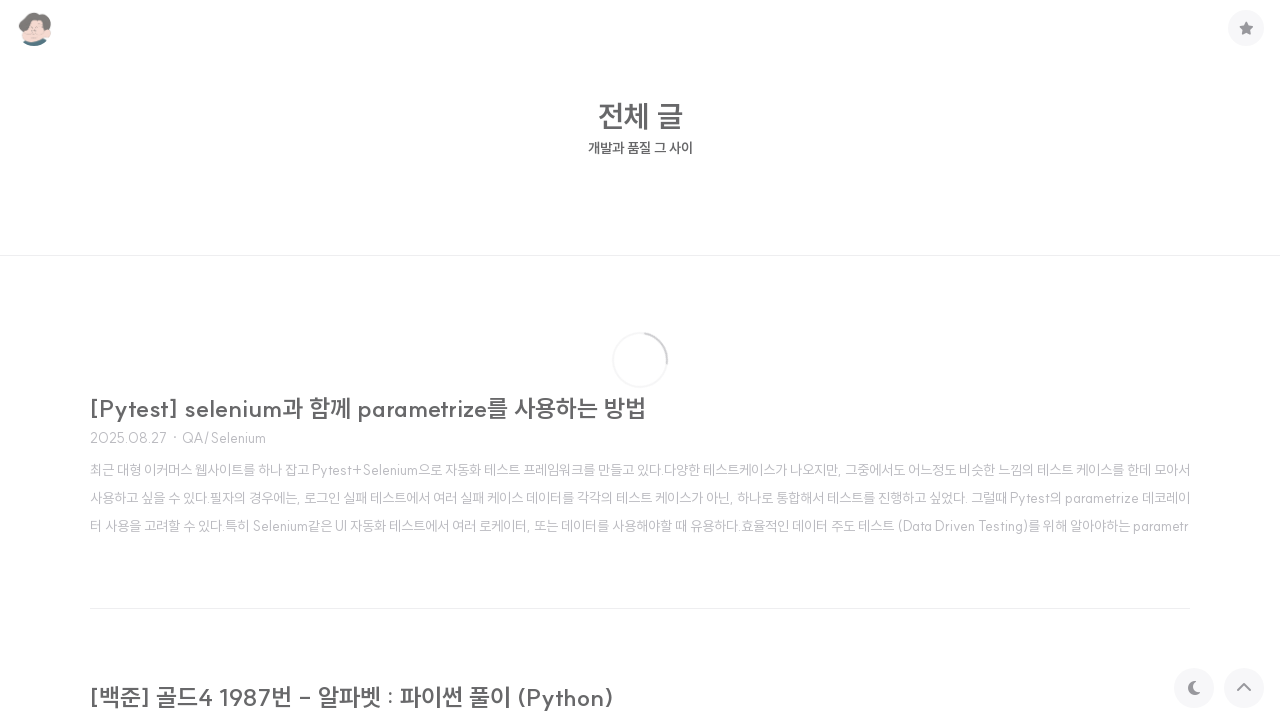

Clicked theme toggle button to switch to dark mode at (1194, 688) on button.theme
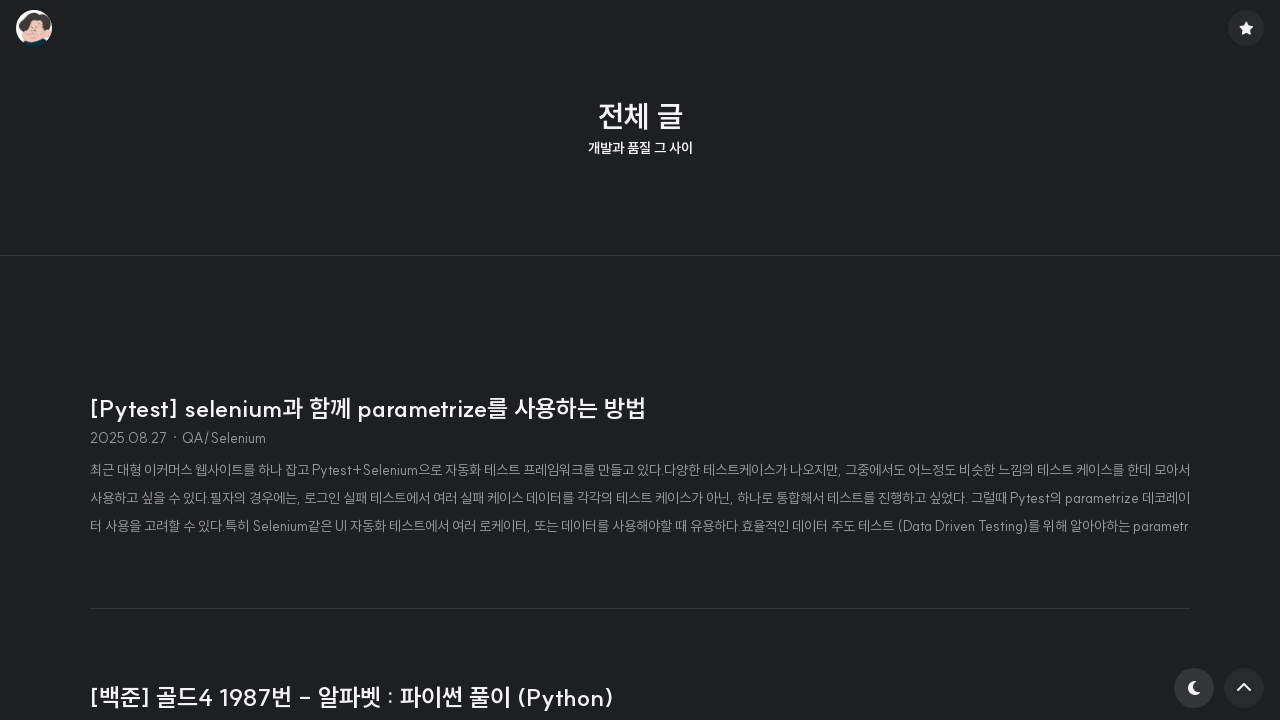

Retrieved background color: rgb(30, 31, 33)
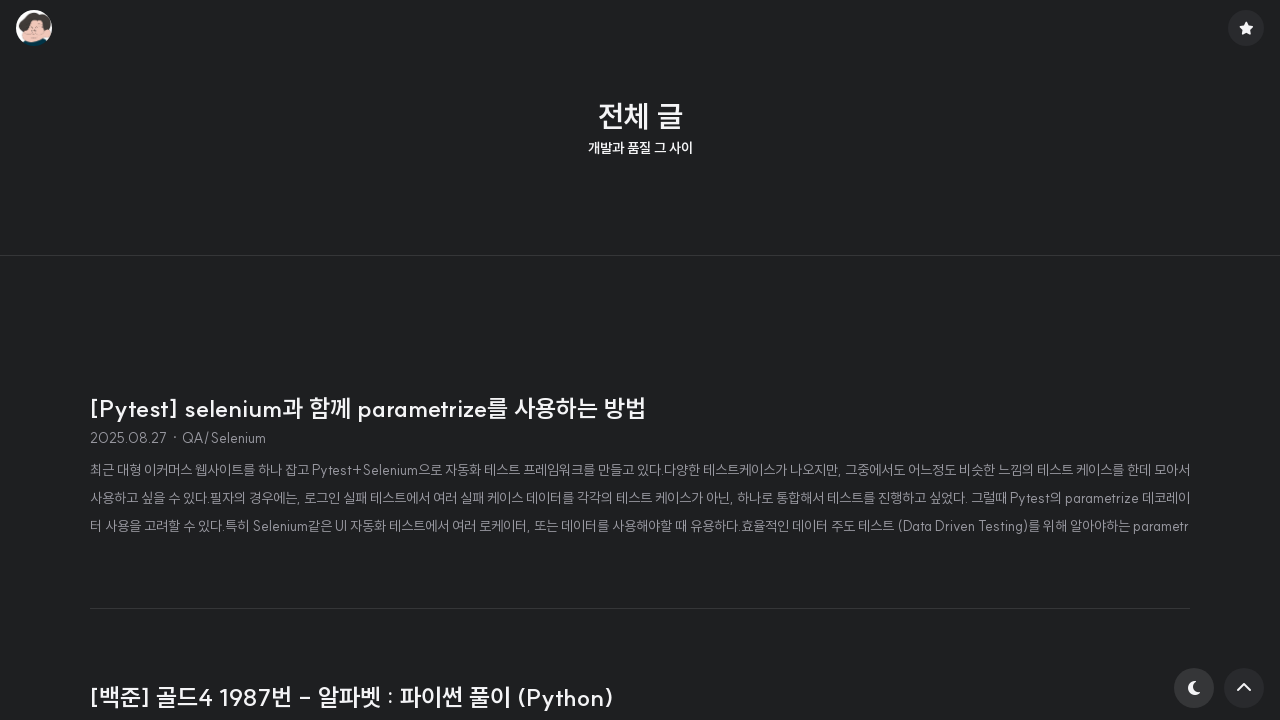

Verified background color changed to dark mode (rgb(30, 31, 33))
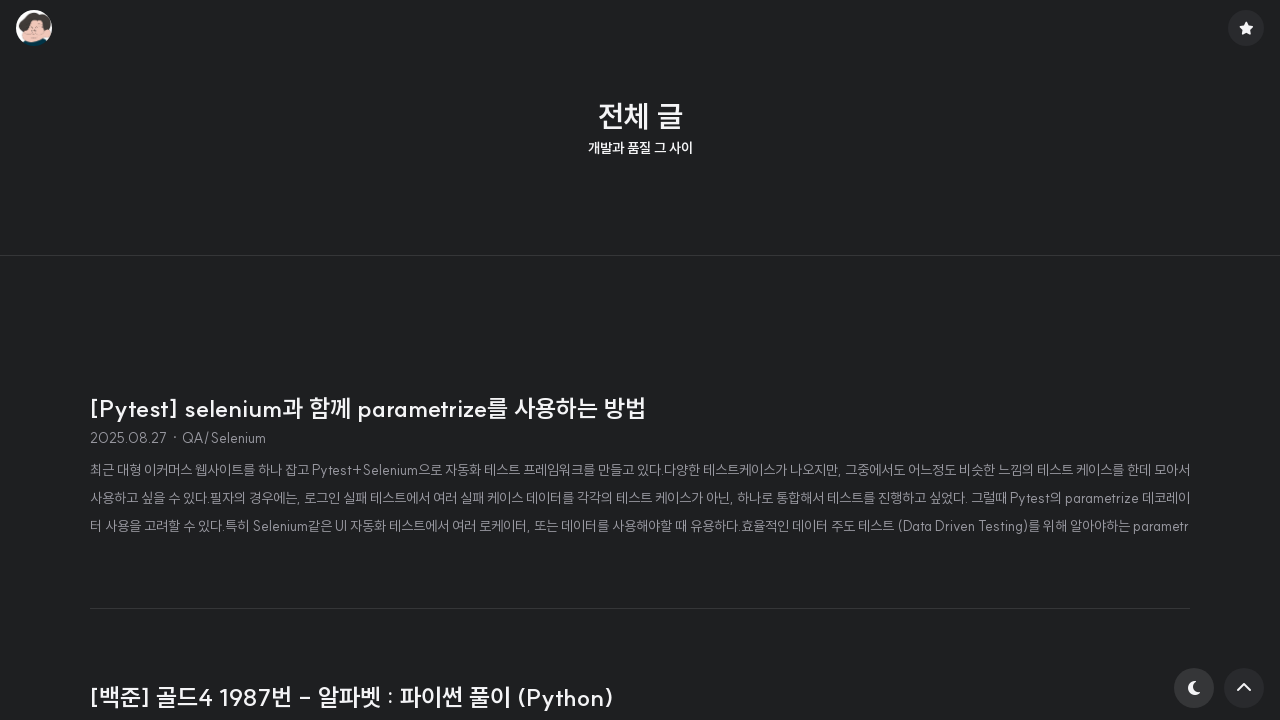

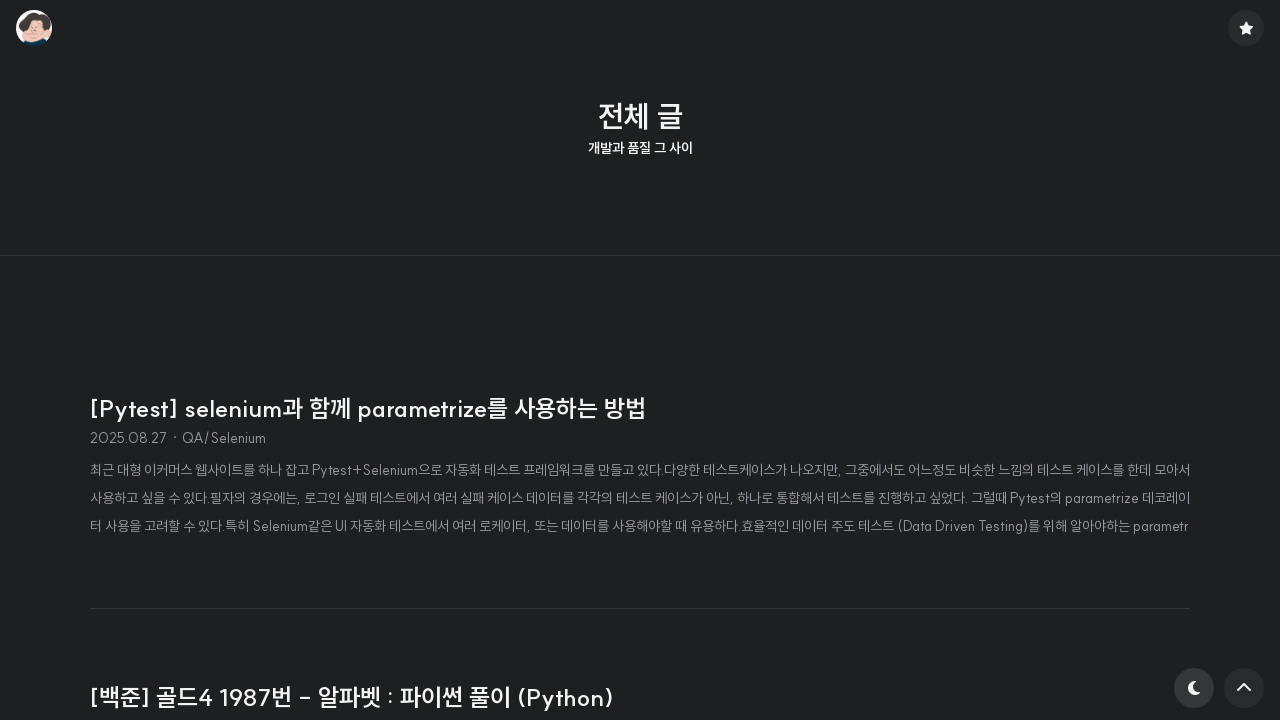